Performs mouse hover action over the Admission menu item

Starting URL: https://su.edu.bd/

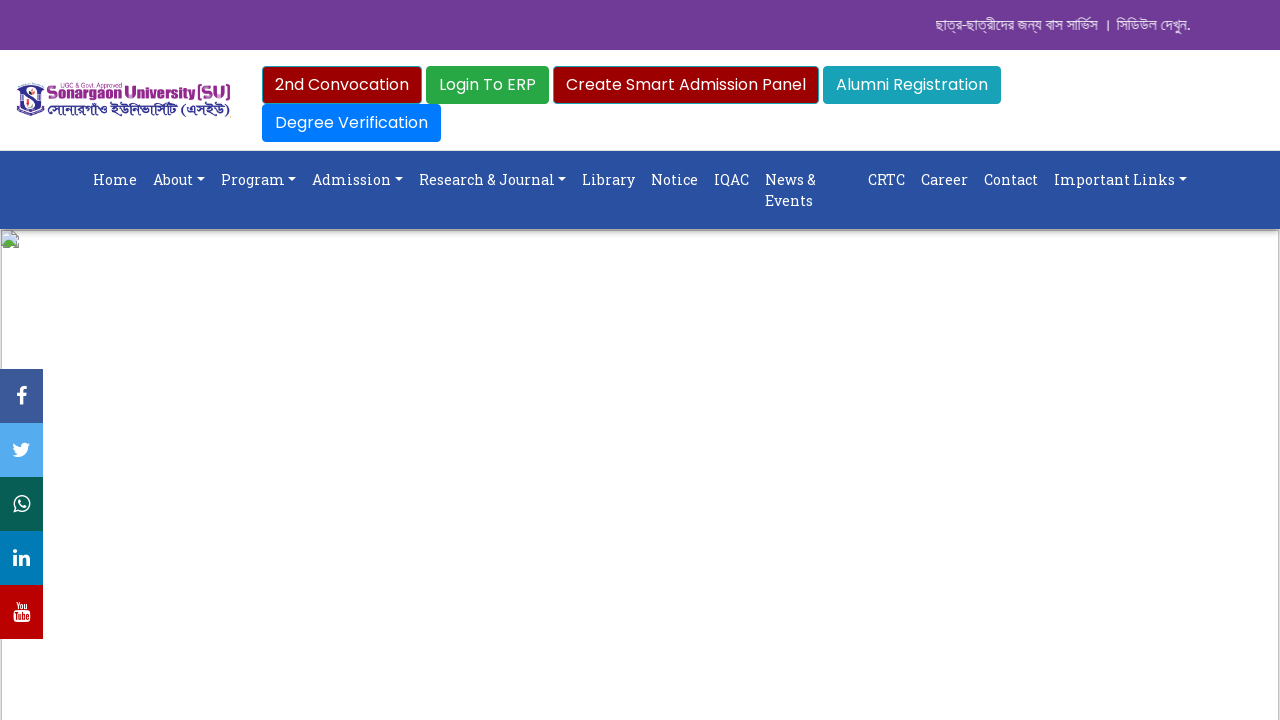

Located all Admission menu items on the page
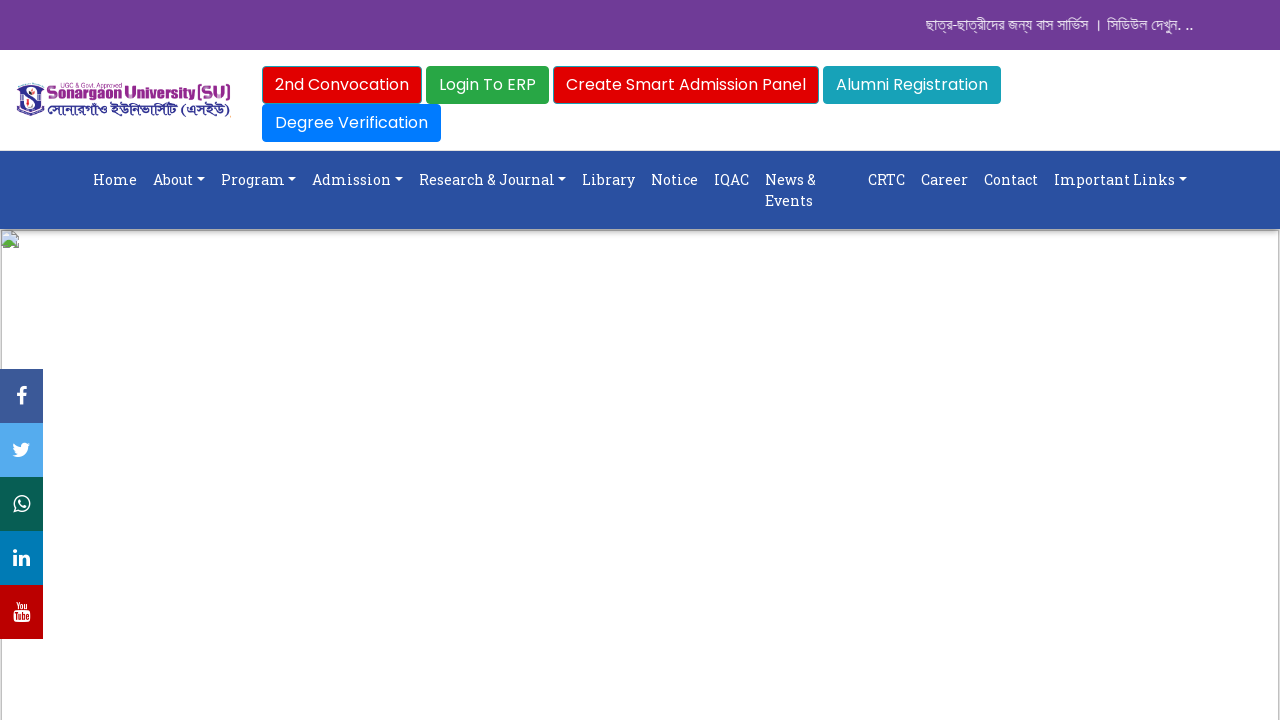

Performed mouse hover action over the second Admission menu item at (357, 180) on xpath=//a[contains(text(),'Admission')] >> nth=1
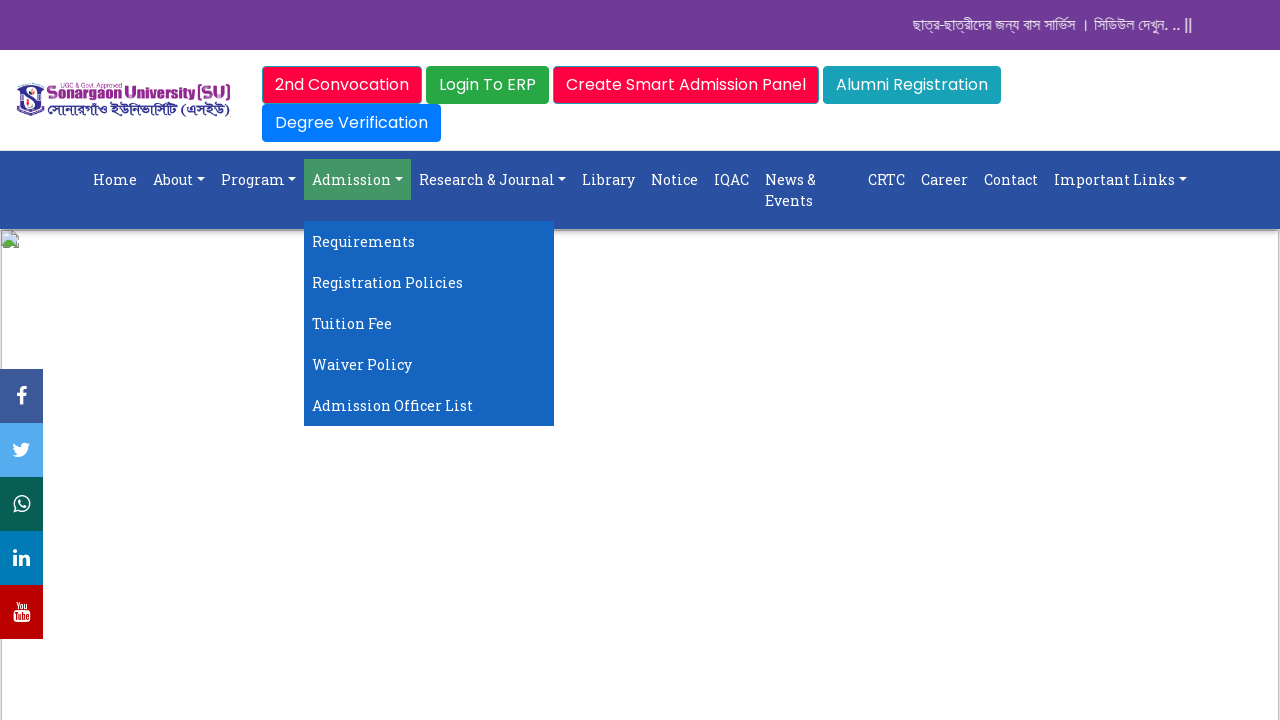

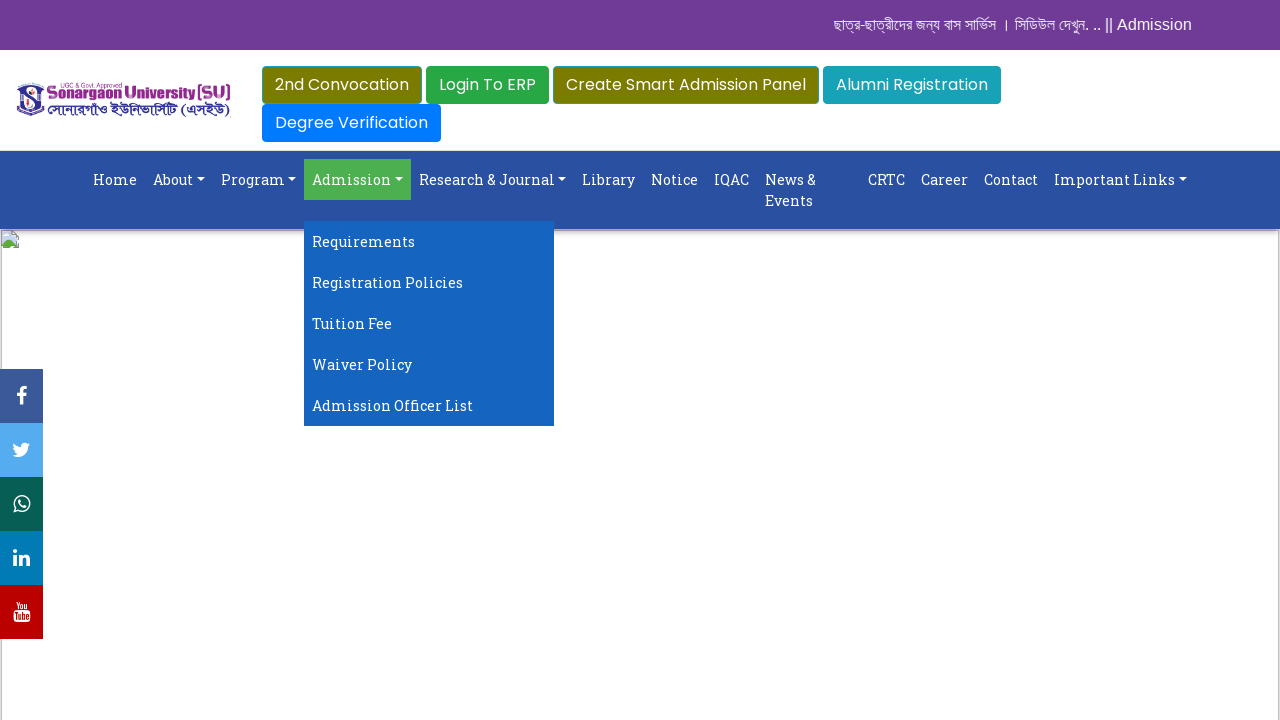